Verifies that the Last Name textbox is disabled by checking the disabled attribute is not null

Starting URL: http://only-testing-blog.blogspot.in/2014/01/textbox.html

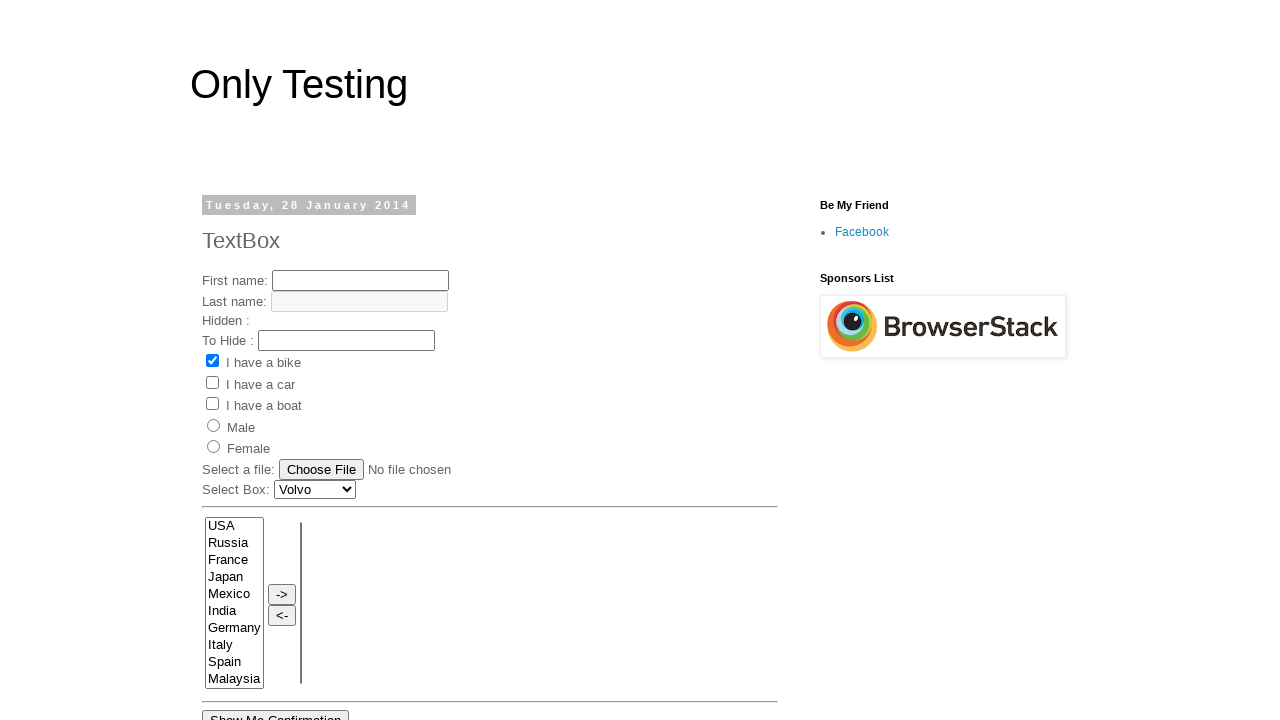

Navigated to textbox test page
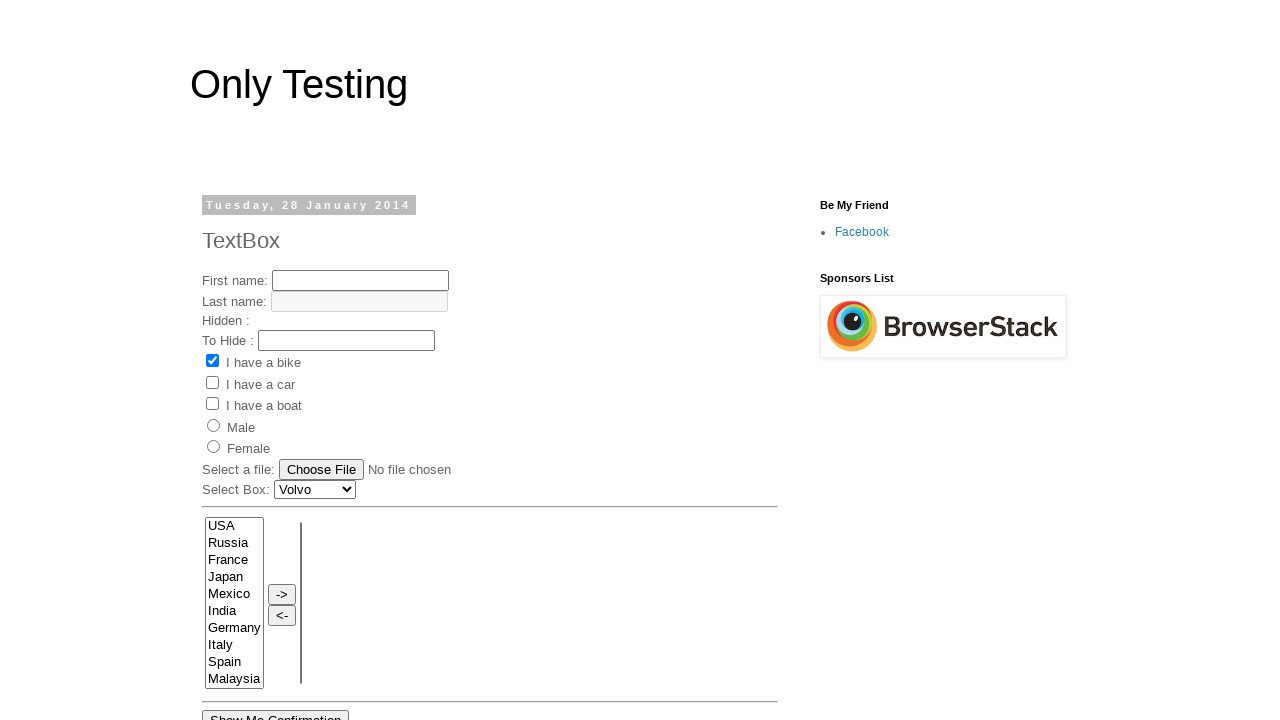

Located Last Name textbox element
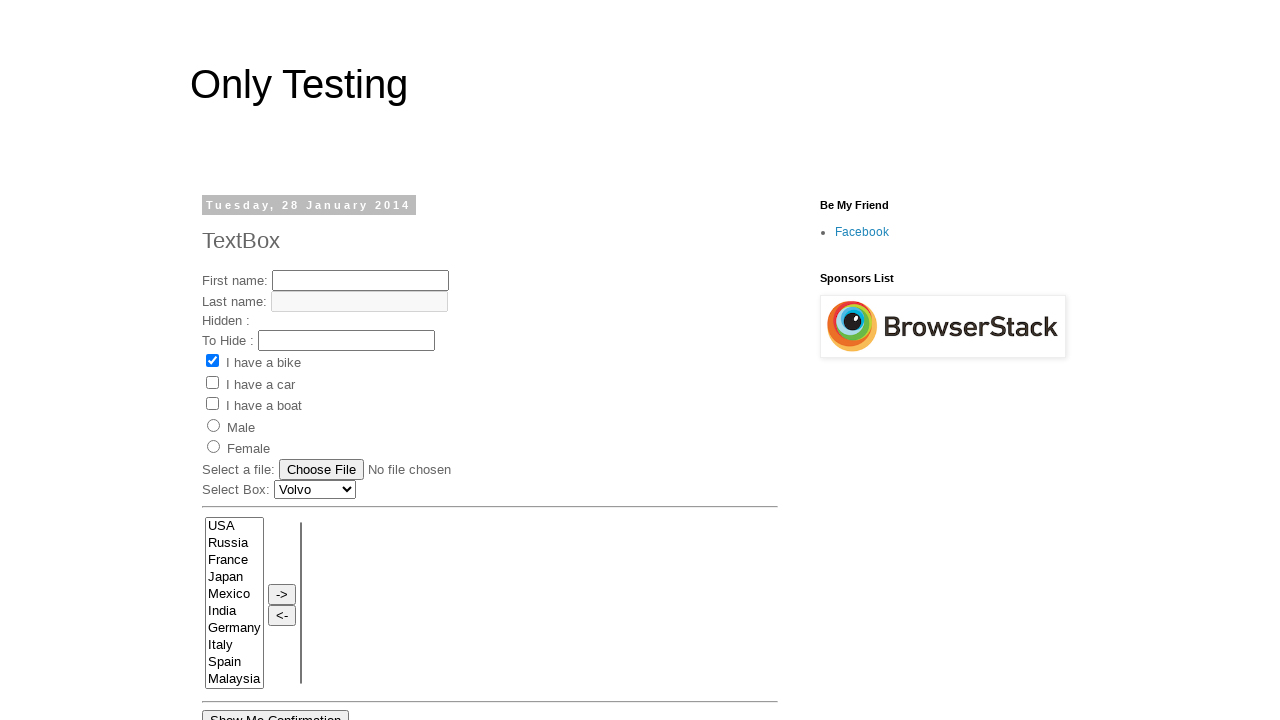

Last Name textbox is visible and ready
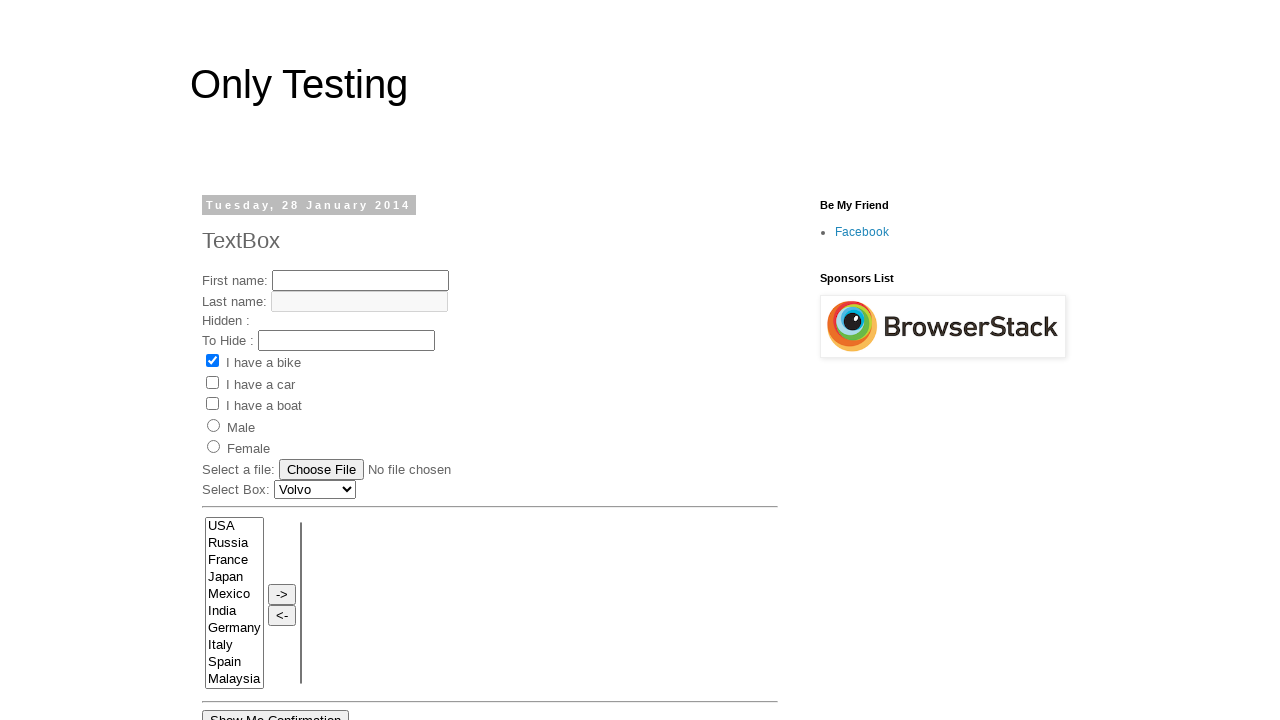

Verified that Last Name textbox has disabled attribute set
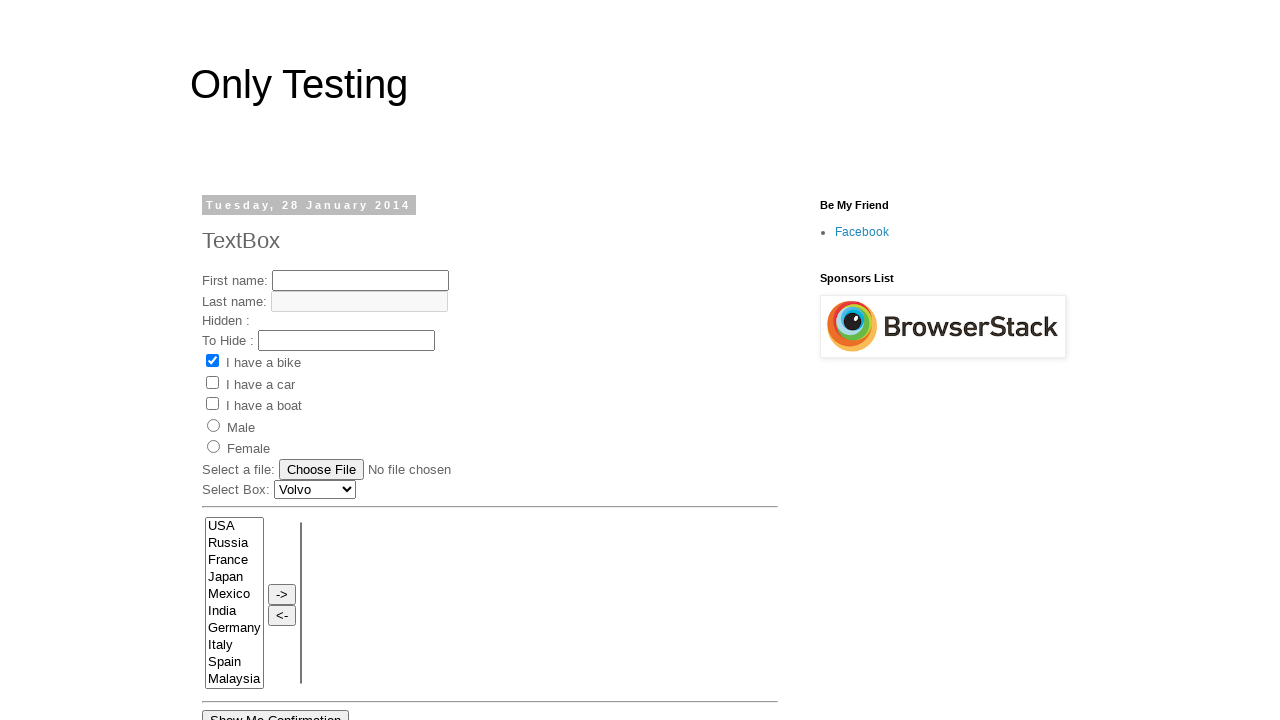

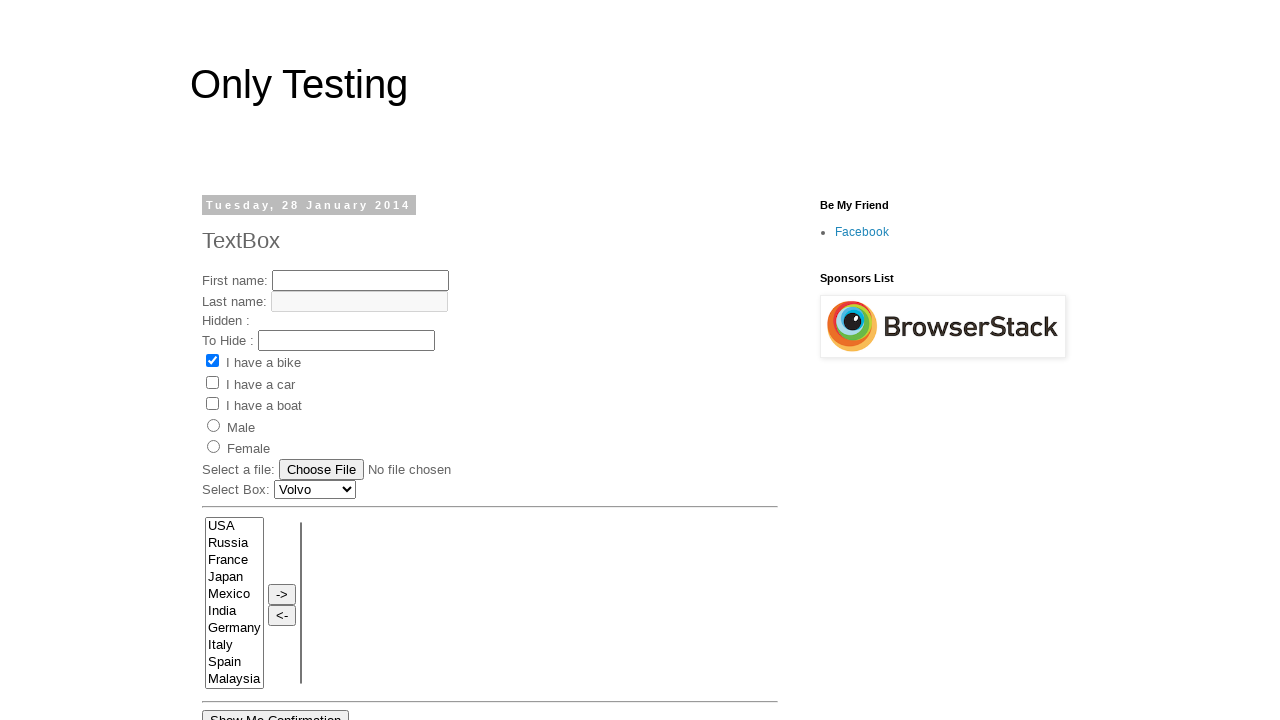